Navigates to YouTube homepage and retrieves the page title to verify the page loaded correctly

Starting URL: https://www.youtube.com/

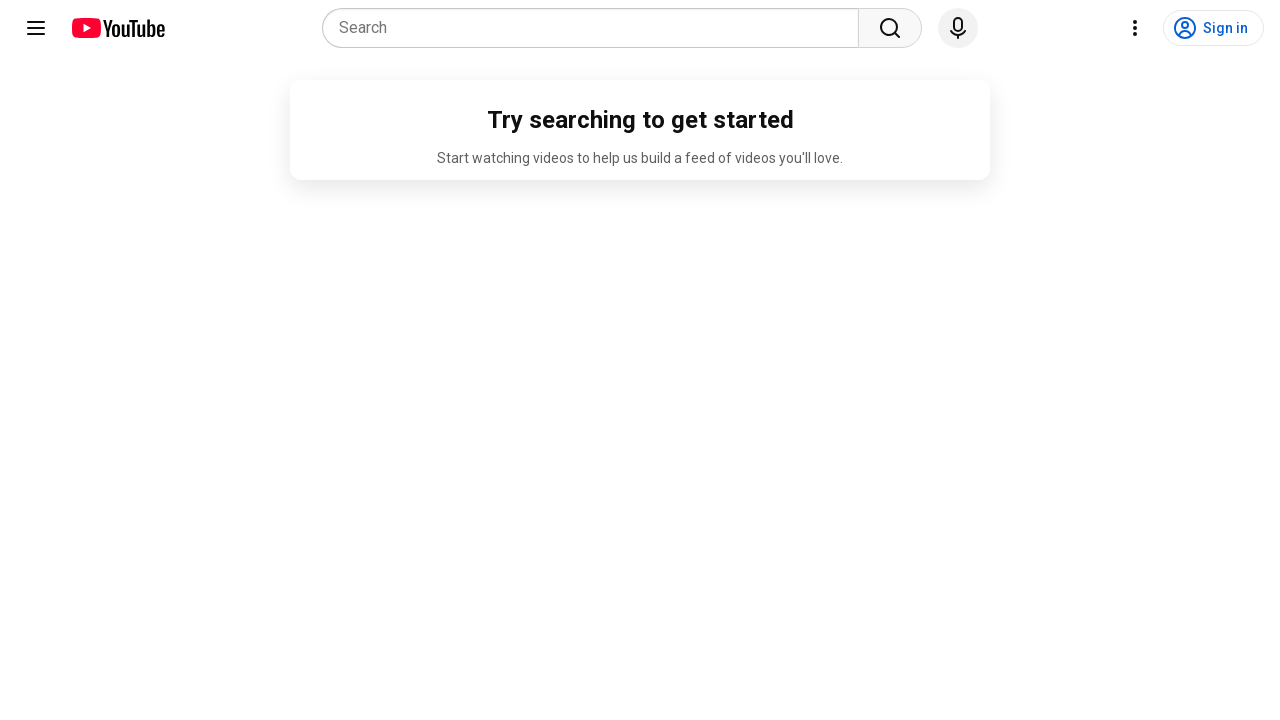

Navigated to YouTube homepage
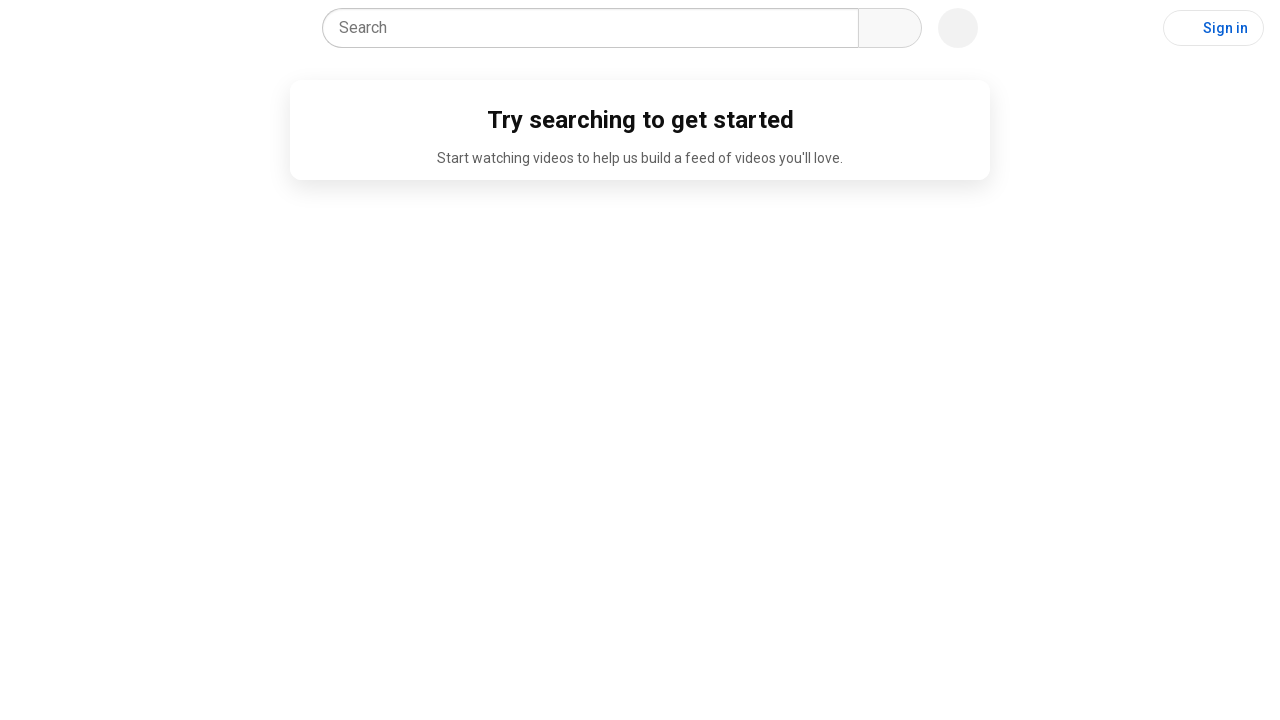

Page DOM content fully loaded
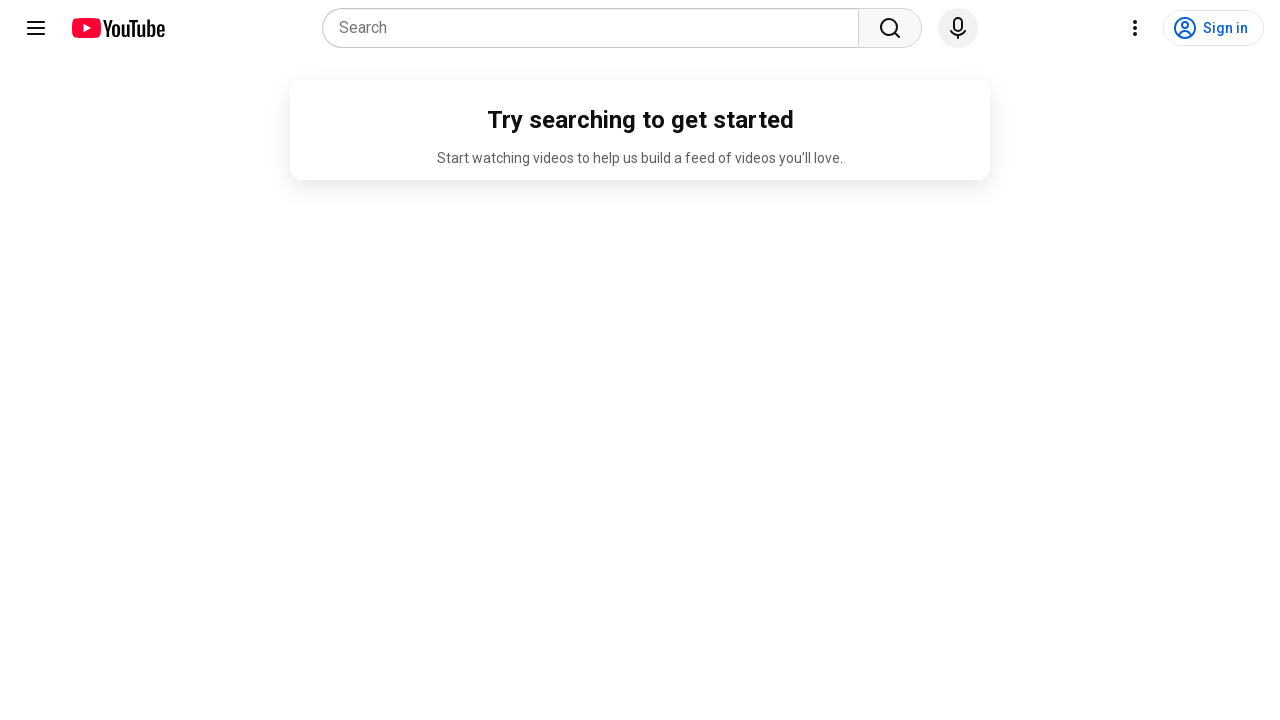

Retrieved page title: YouTube
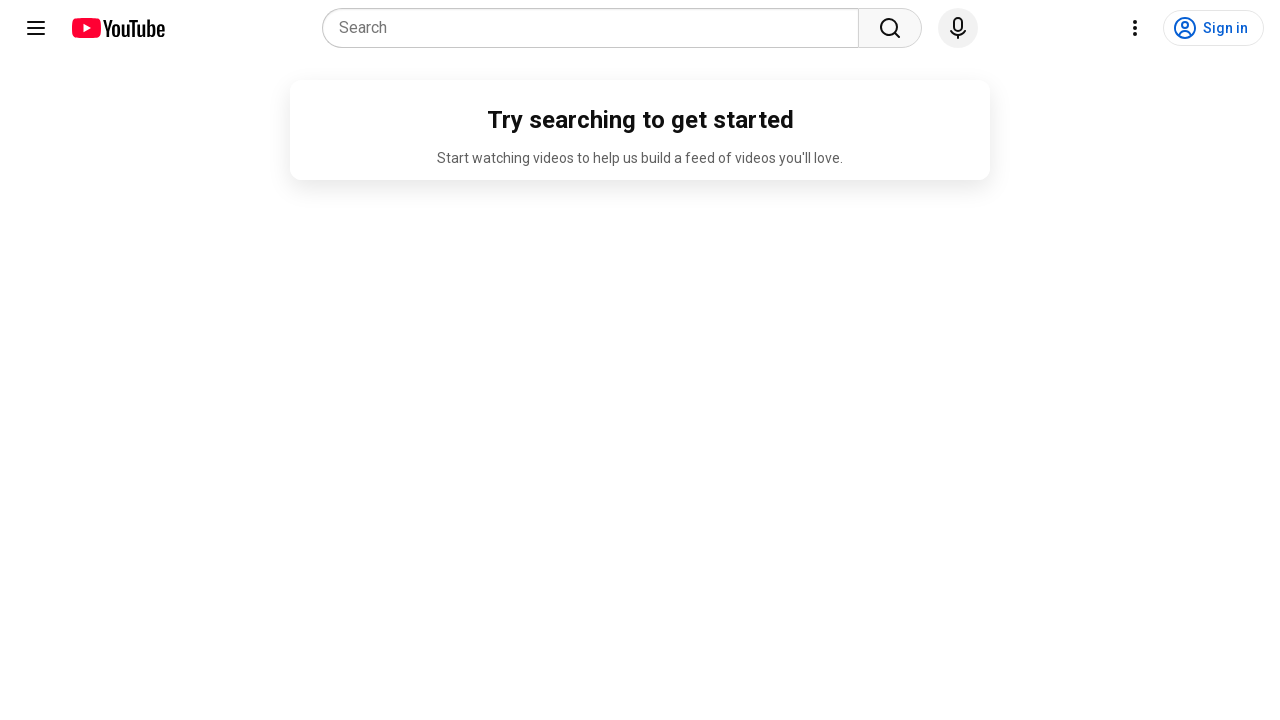

Printed page title to console: YouTube
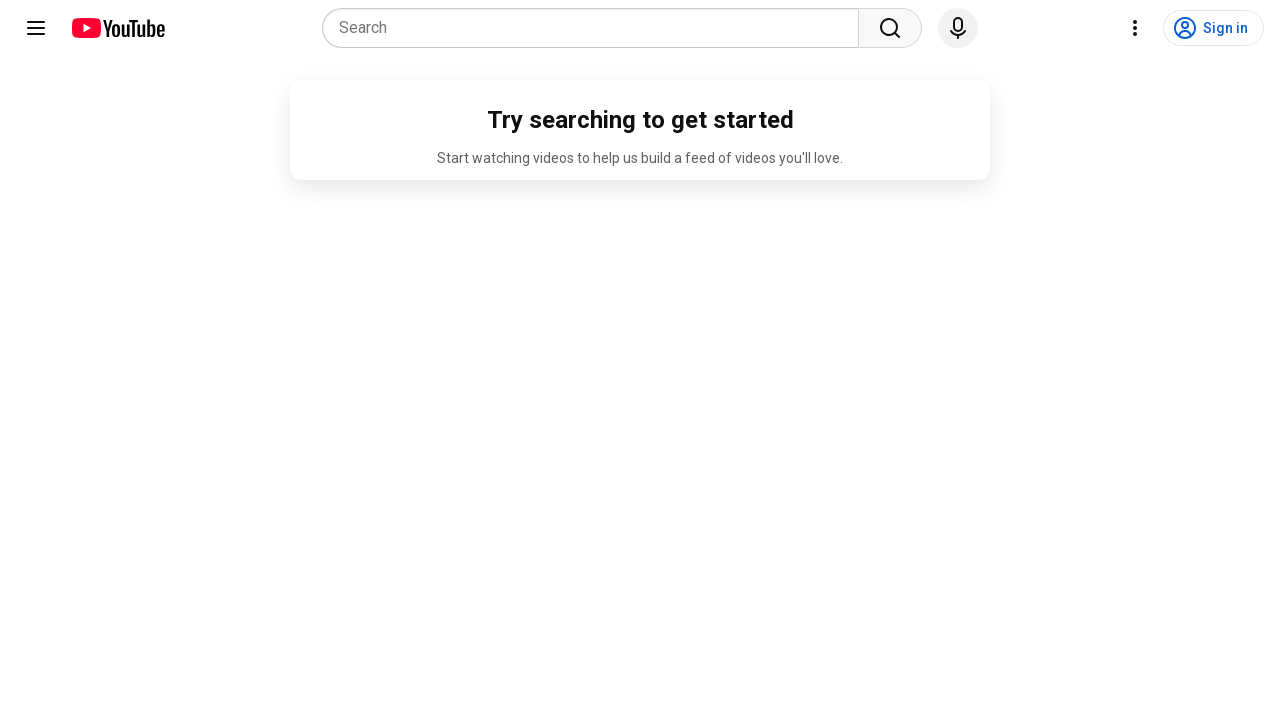

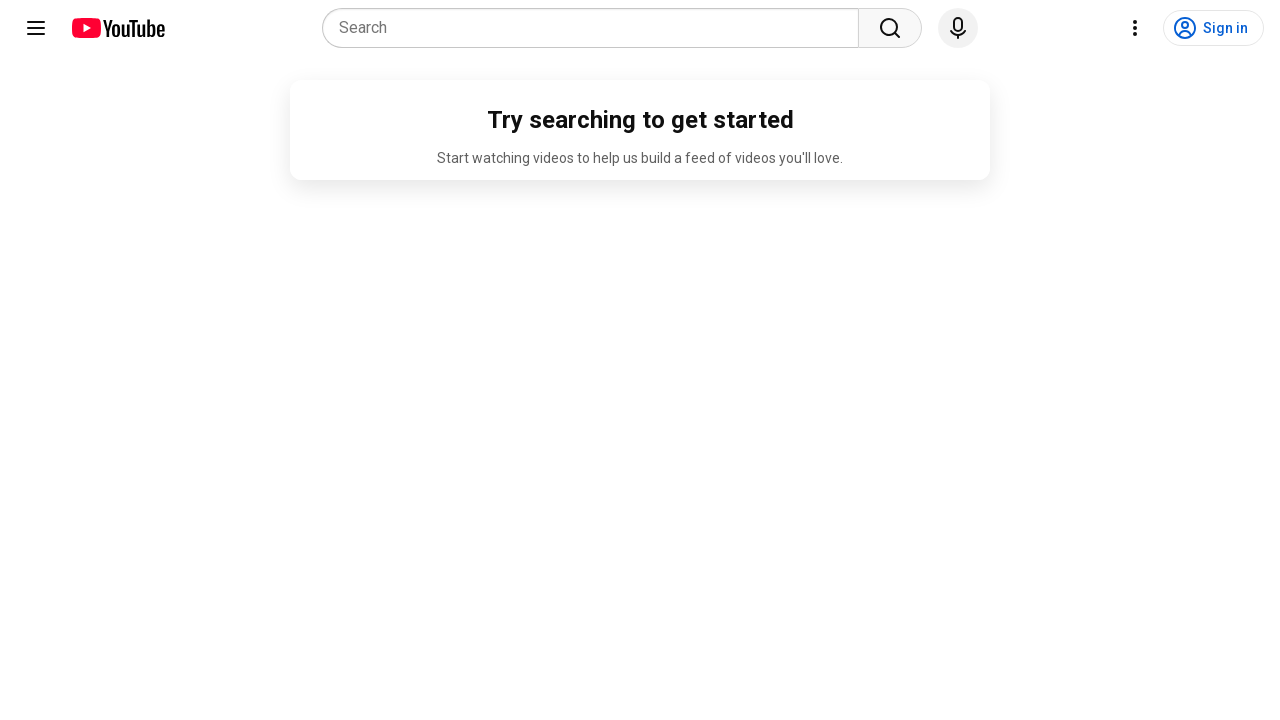